Tests entering text in a text area, submitting it, verifying the result, and clearing it

Starting URL: https://kristinek.github.io/site/examples/actions

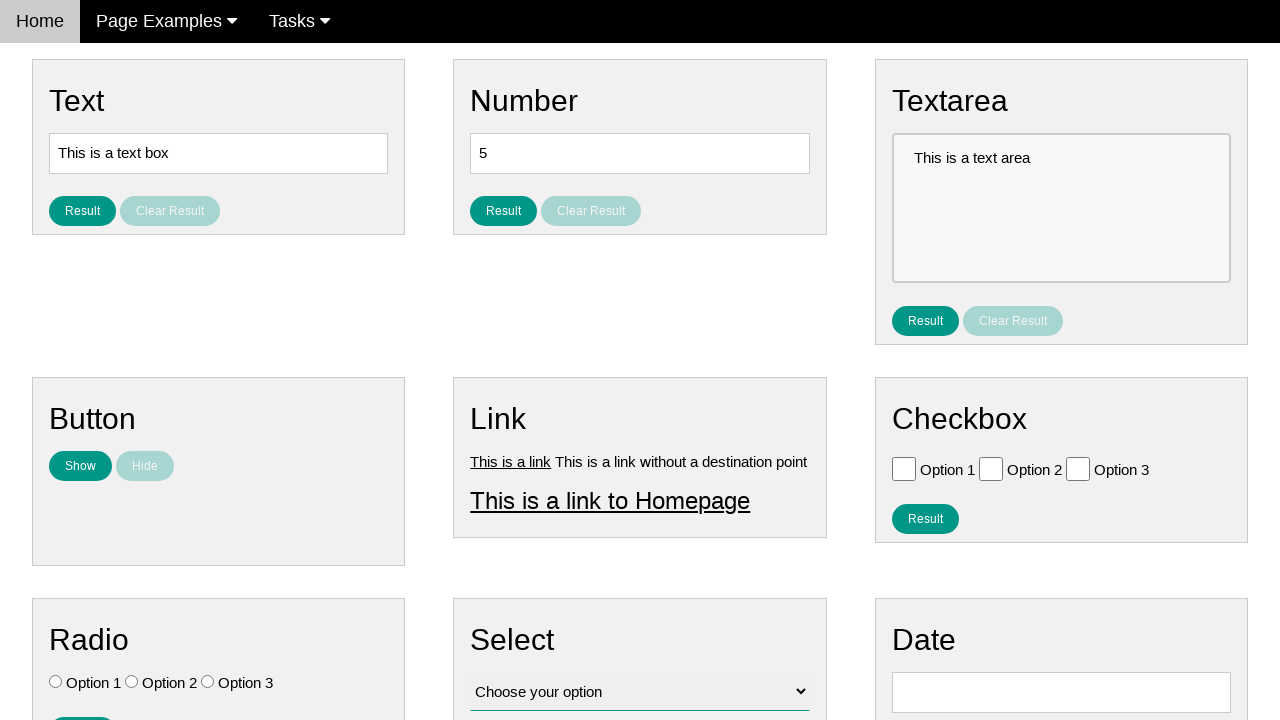

Verified initial text area content is 'This is a text area'
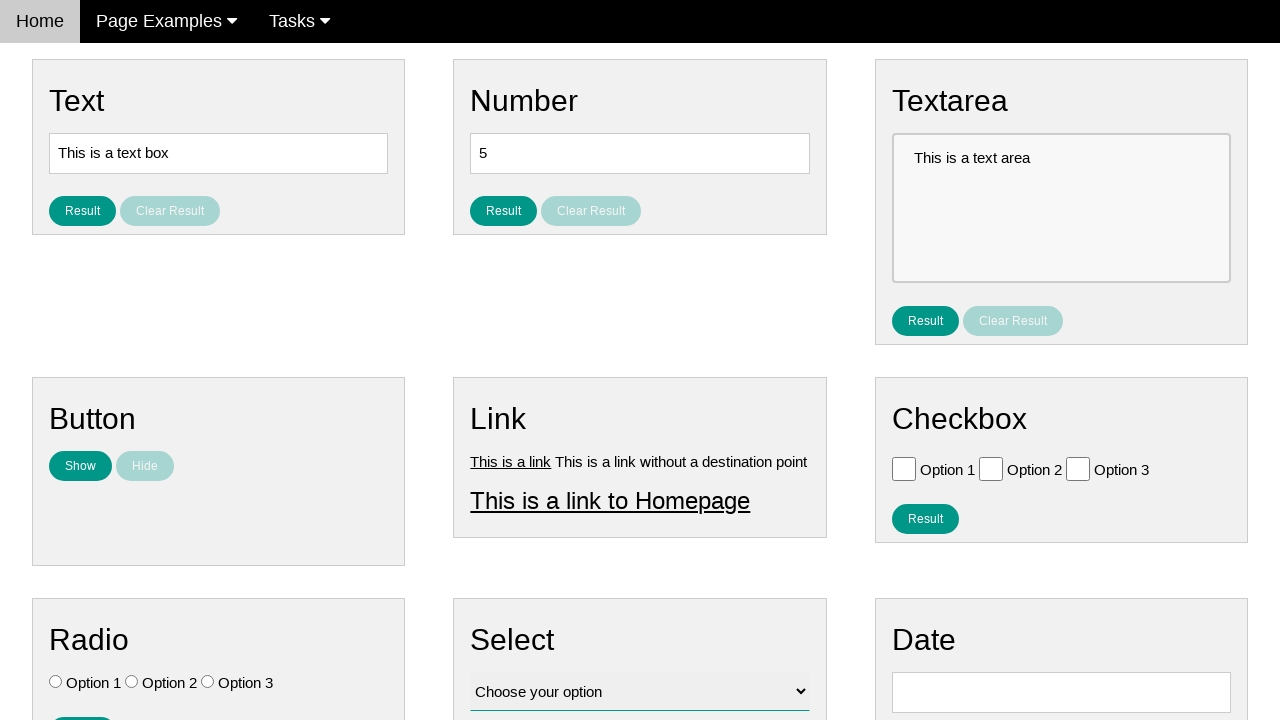

Clicked on the text area input field at (1061, 208) on [name='vfb-10']
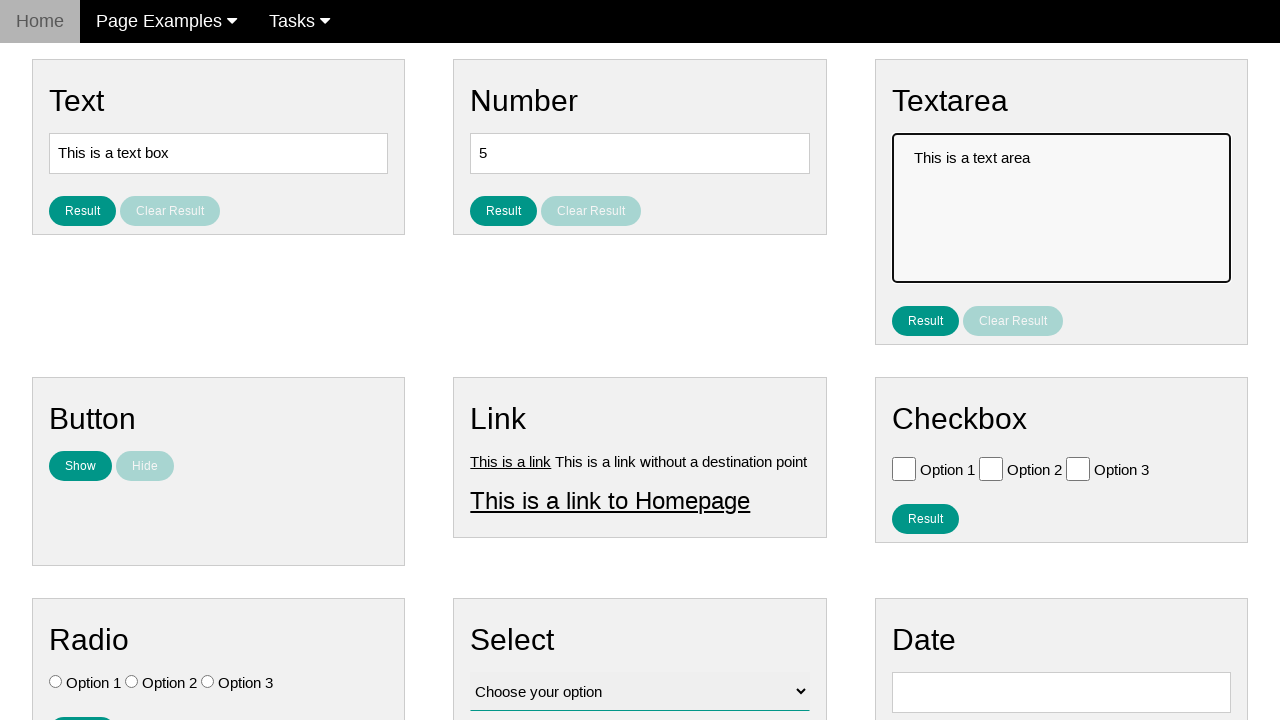

Filled text area with 'This is a text area123' on [name='vfb-10']
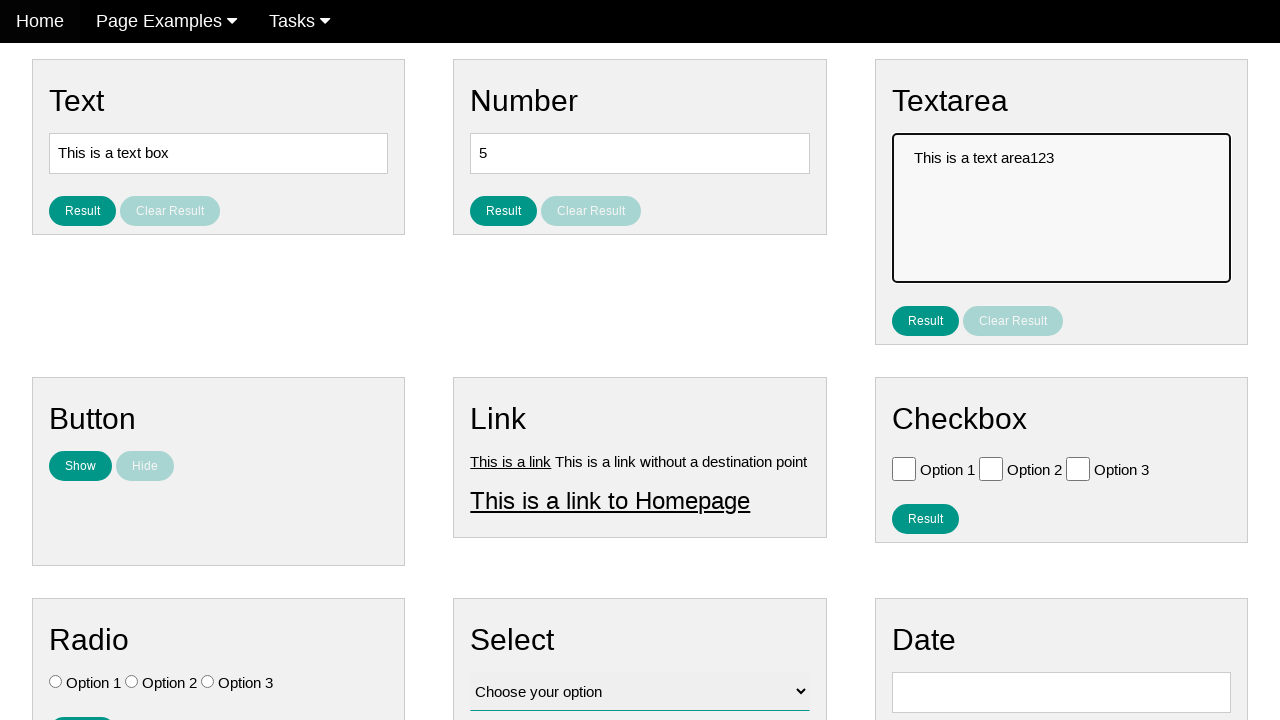

Clicked result button to submit text area content at (925, 320) on #result_button_text_area
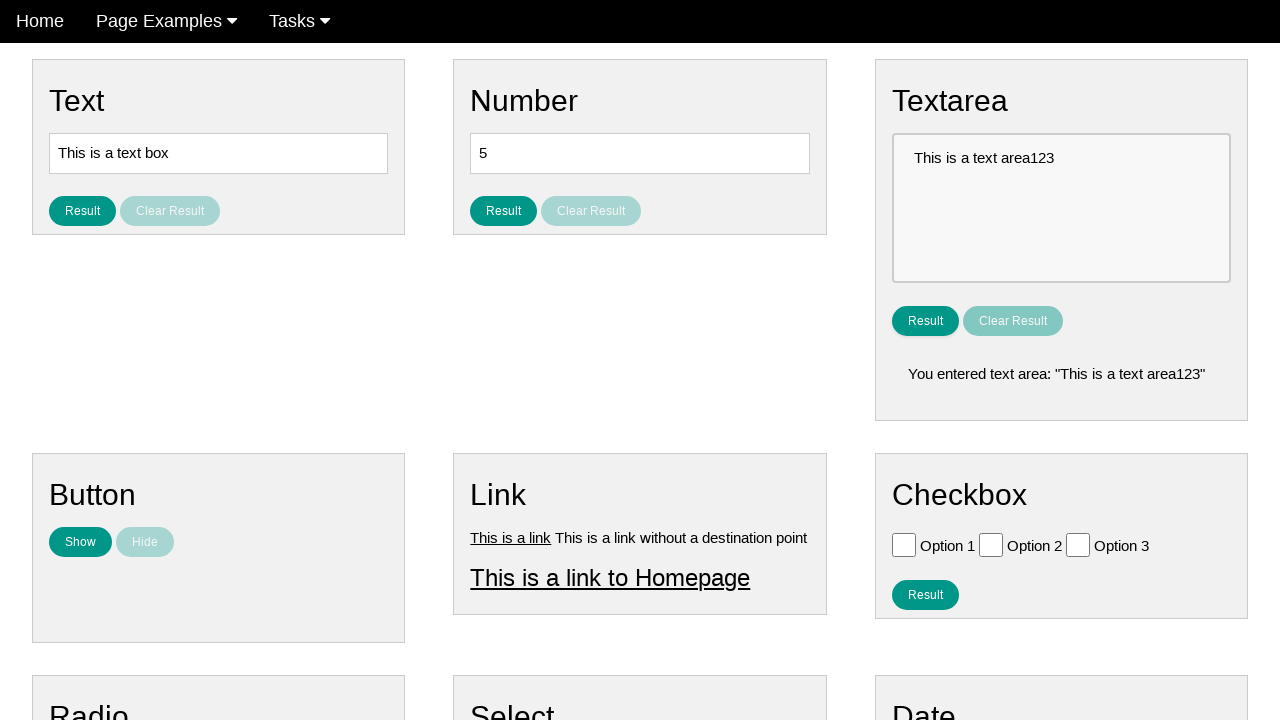

Verified result text displays 'You entered text area: "This is a text area123"'
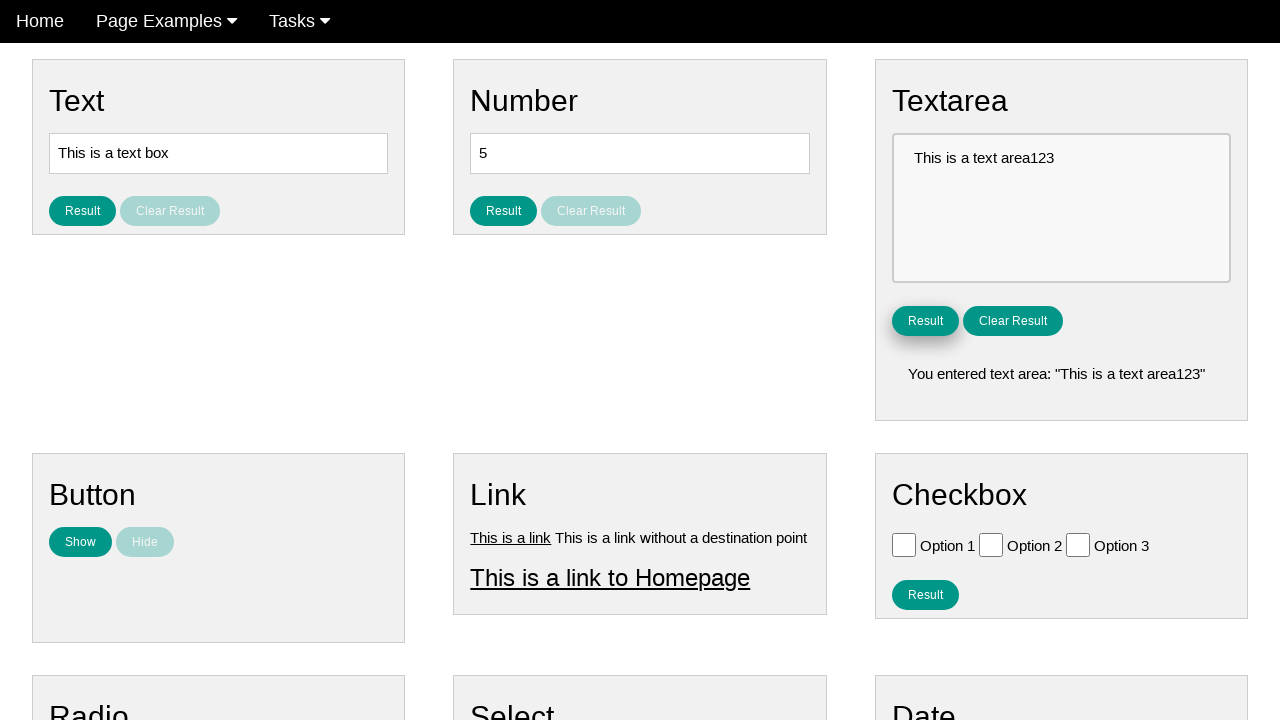

Clicked clear button to reset the text area at (1013, 320) on #clear_result_button_text_area
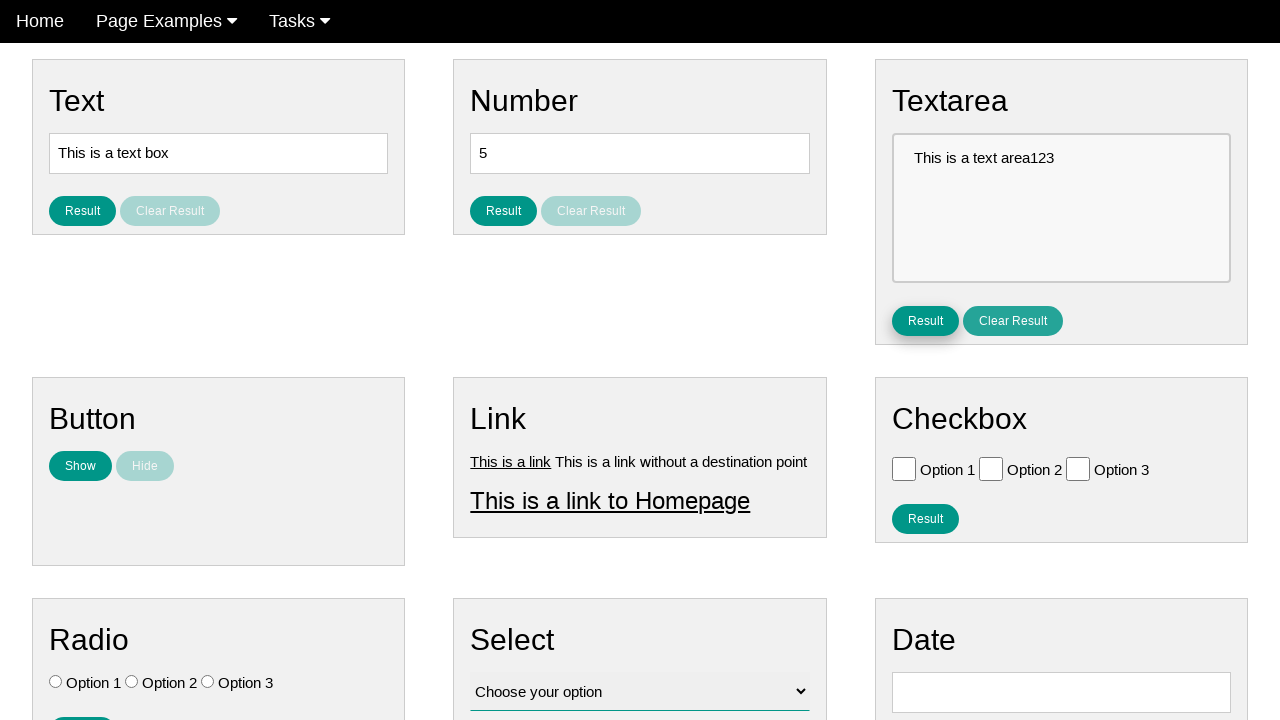

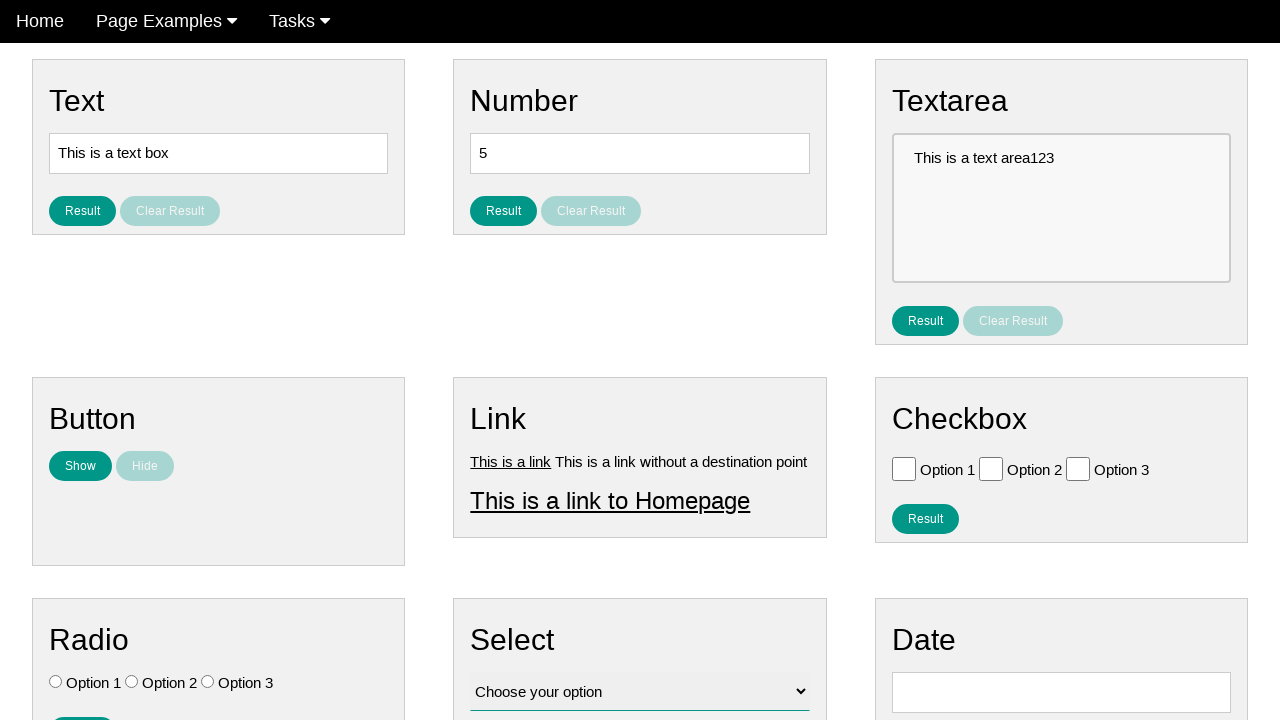